Tests table interaction by navigating to a practice page, locating a product table, and extracting data from the third row including row and column counts

Starting URL: http://www.qaclickacademy.com/practice.php

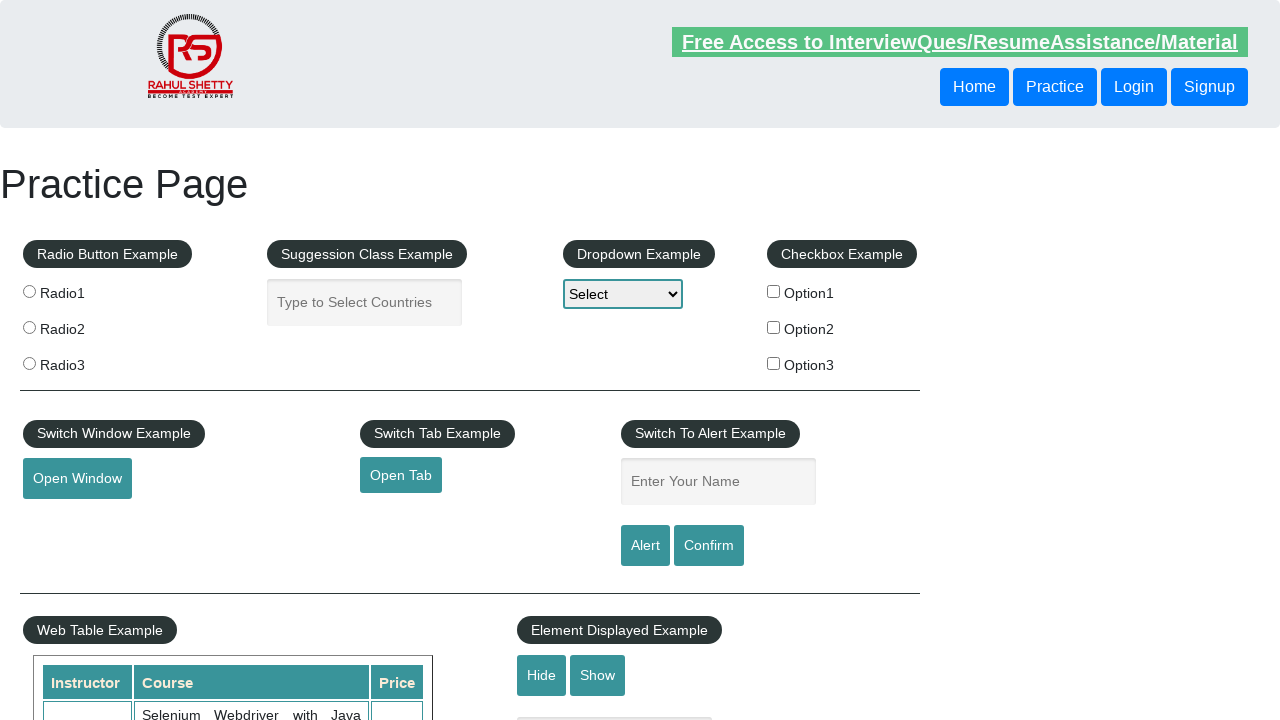

Waited for product table to load
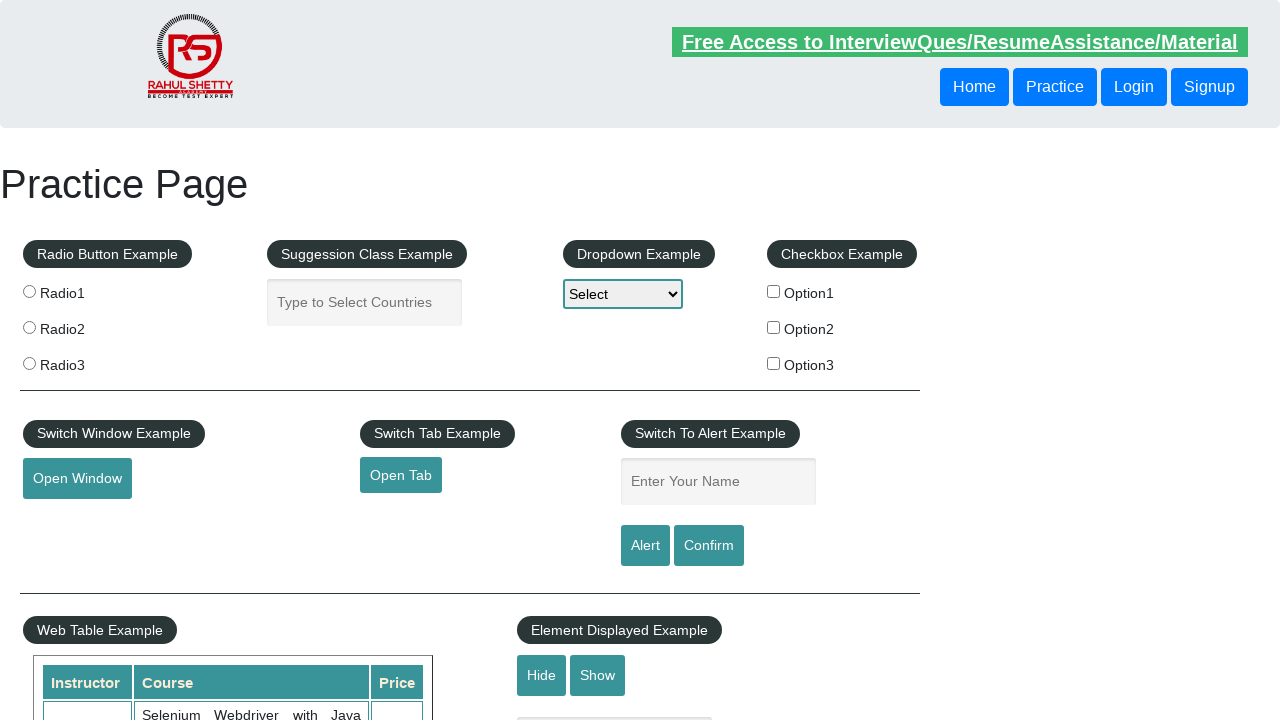

Located all rows in product table
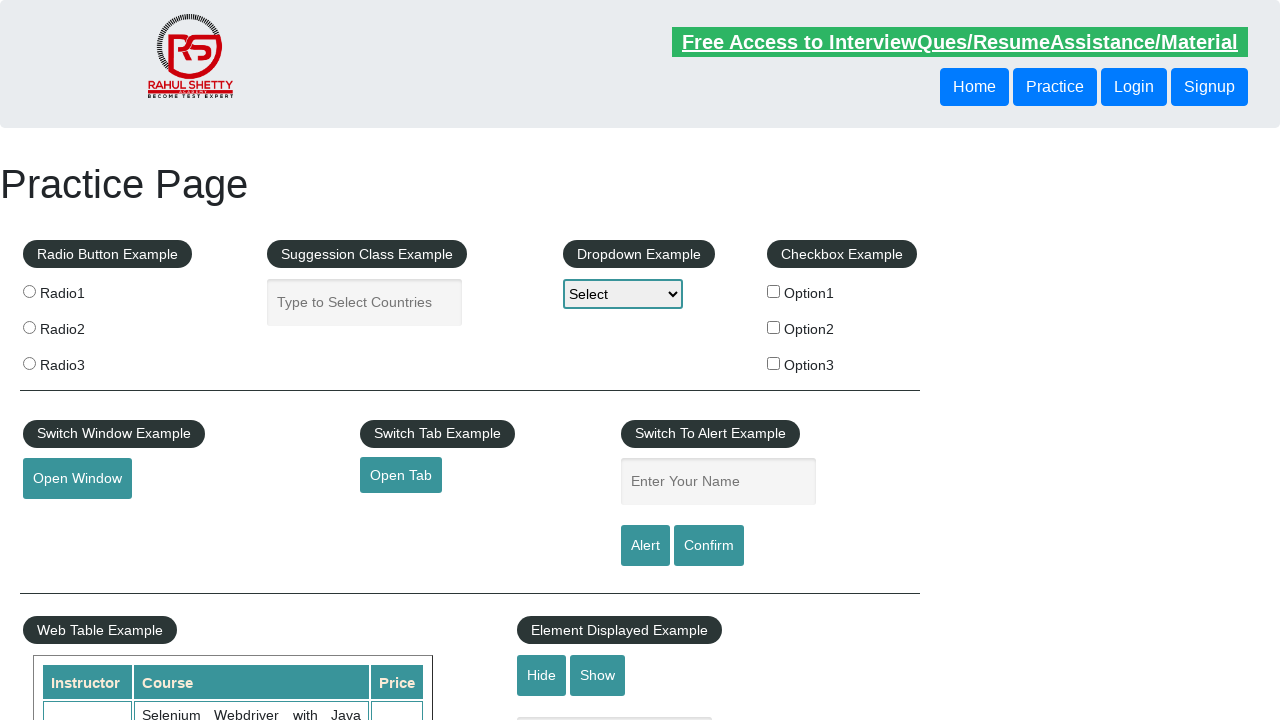

Got row count: 21
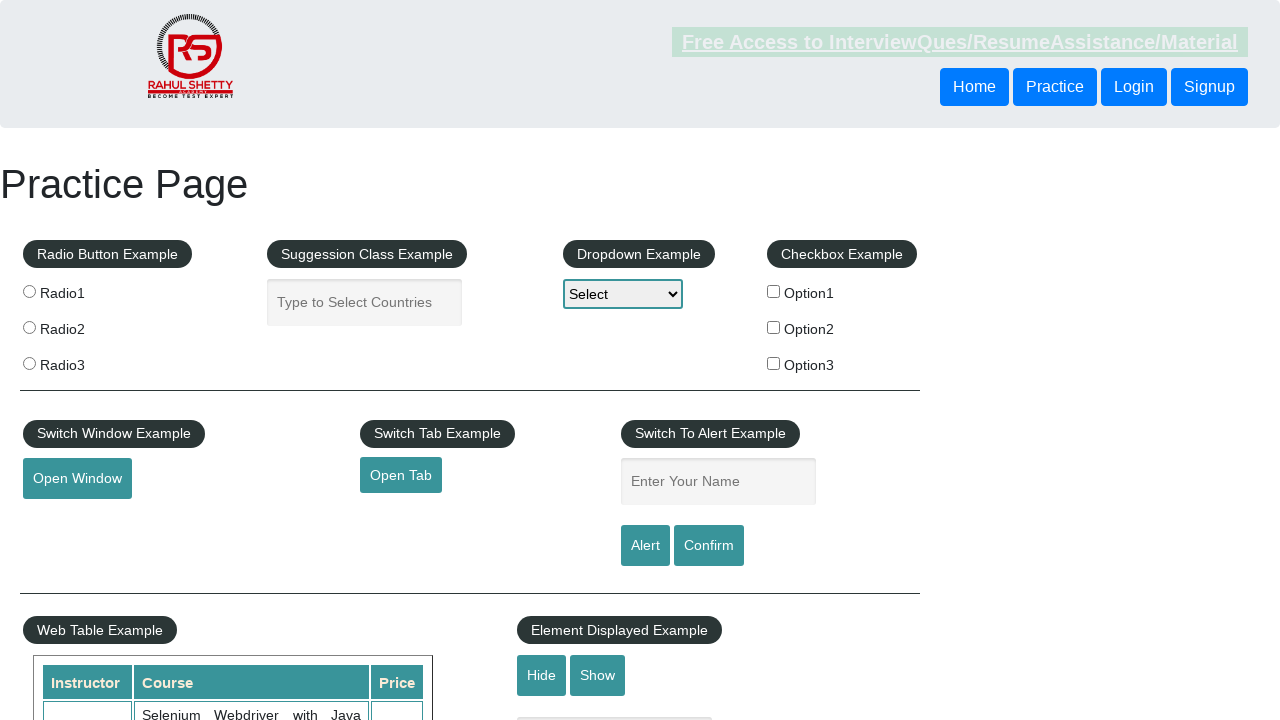

Got column count from first row headers: 3
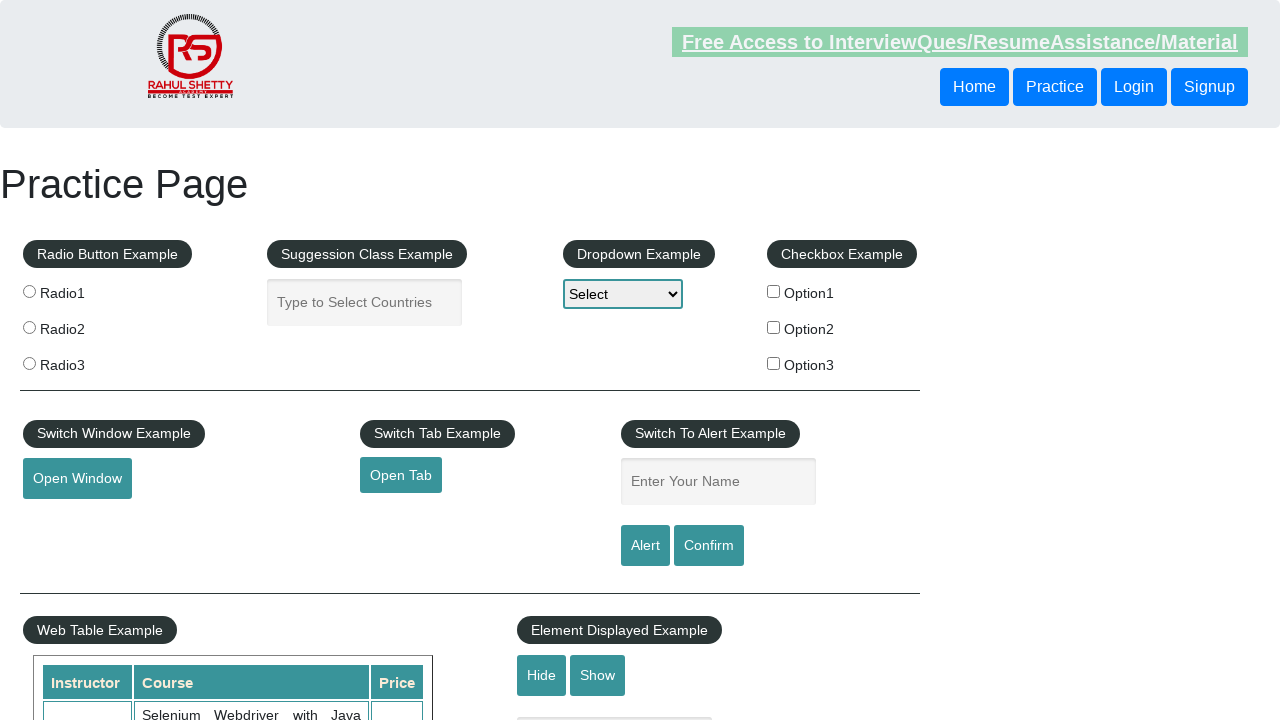

Located all cells in third row
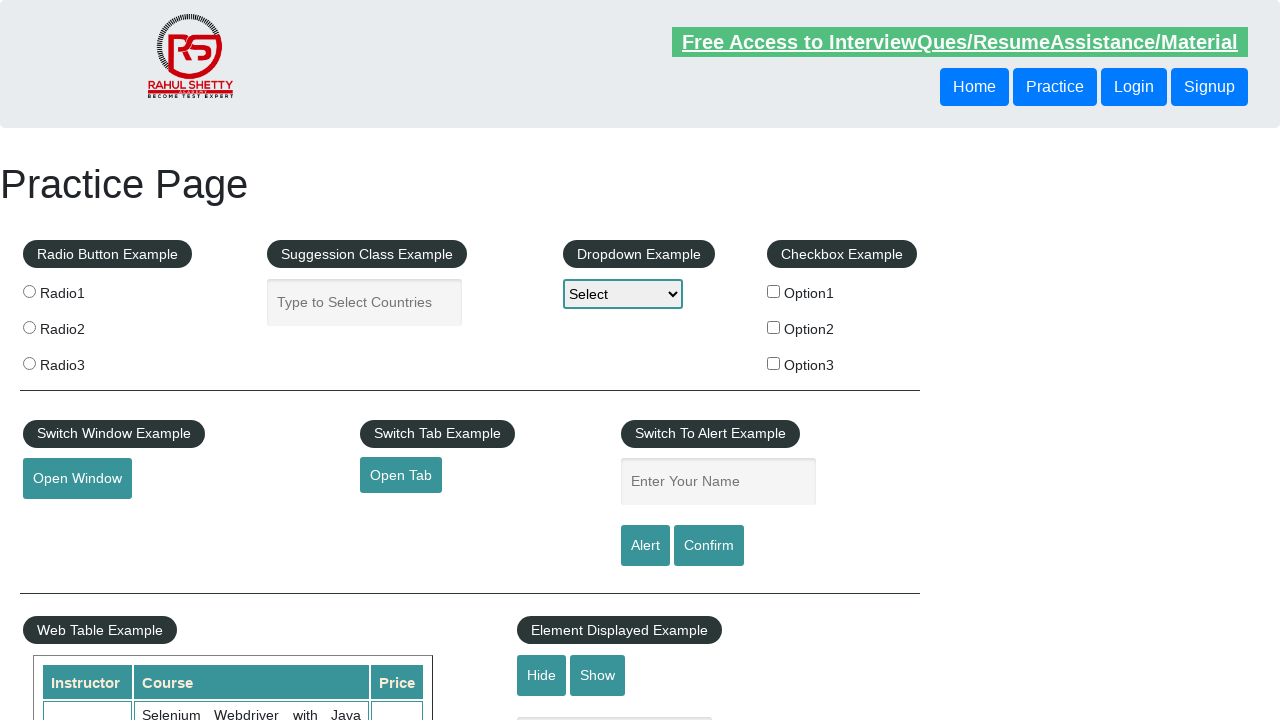

Extracted cell data from third row: Rahul Shetty
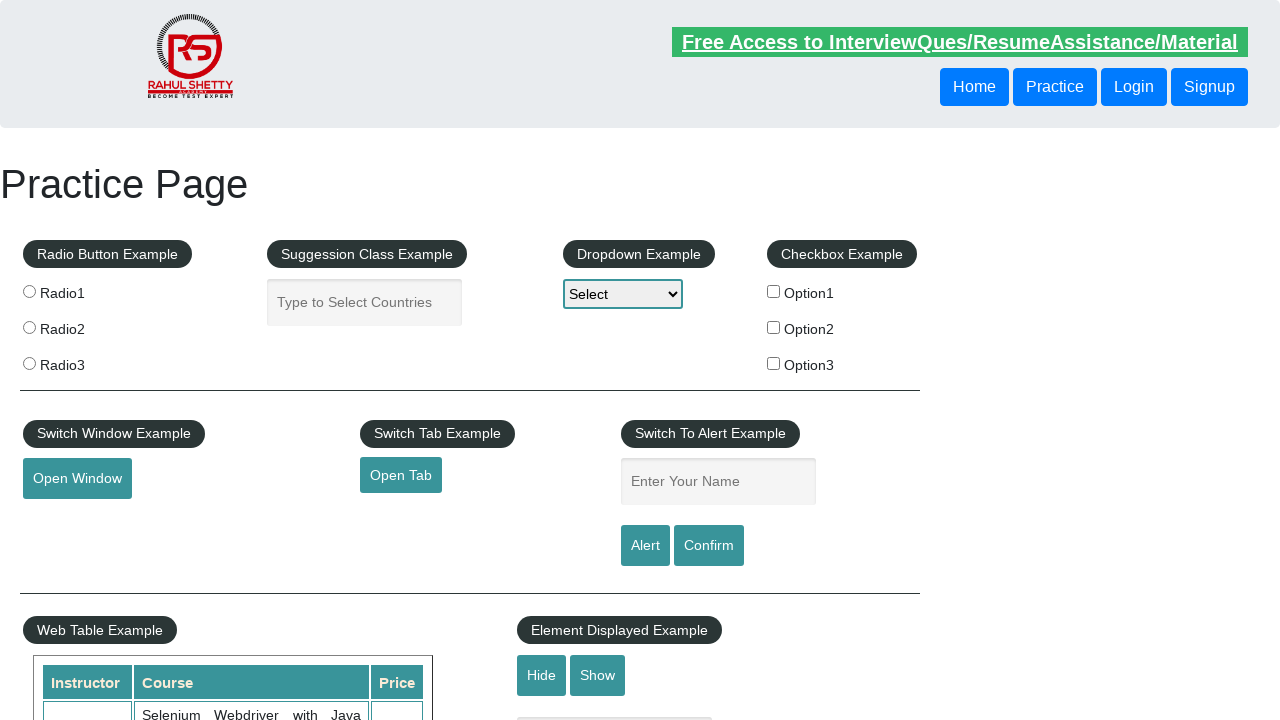

Extracted cell data from third row: Learn SQL in Practical + Database Testing from Scratch
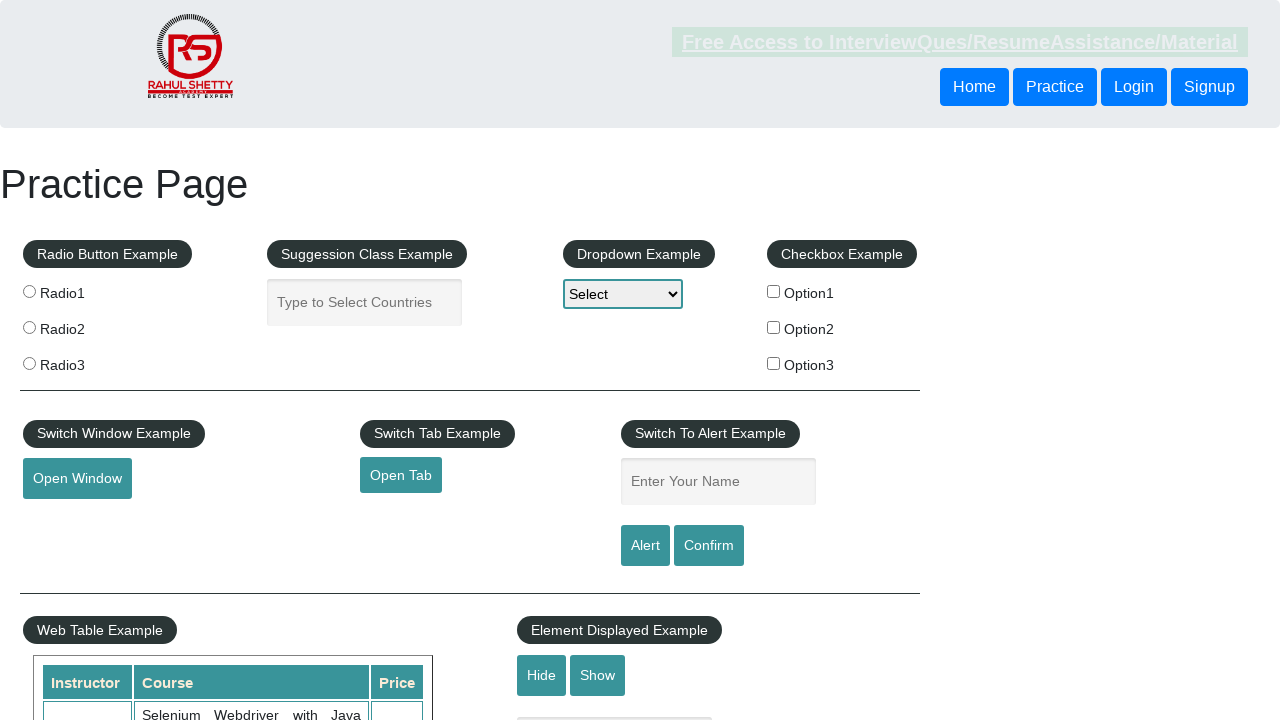

Extracted cell data from third row: 25
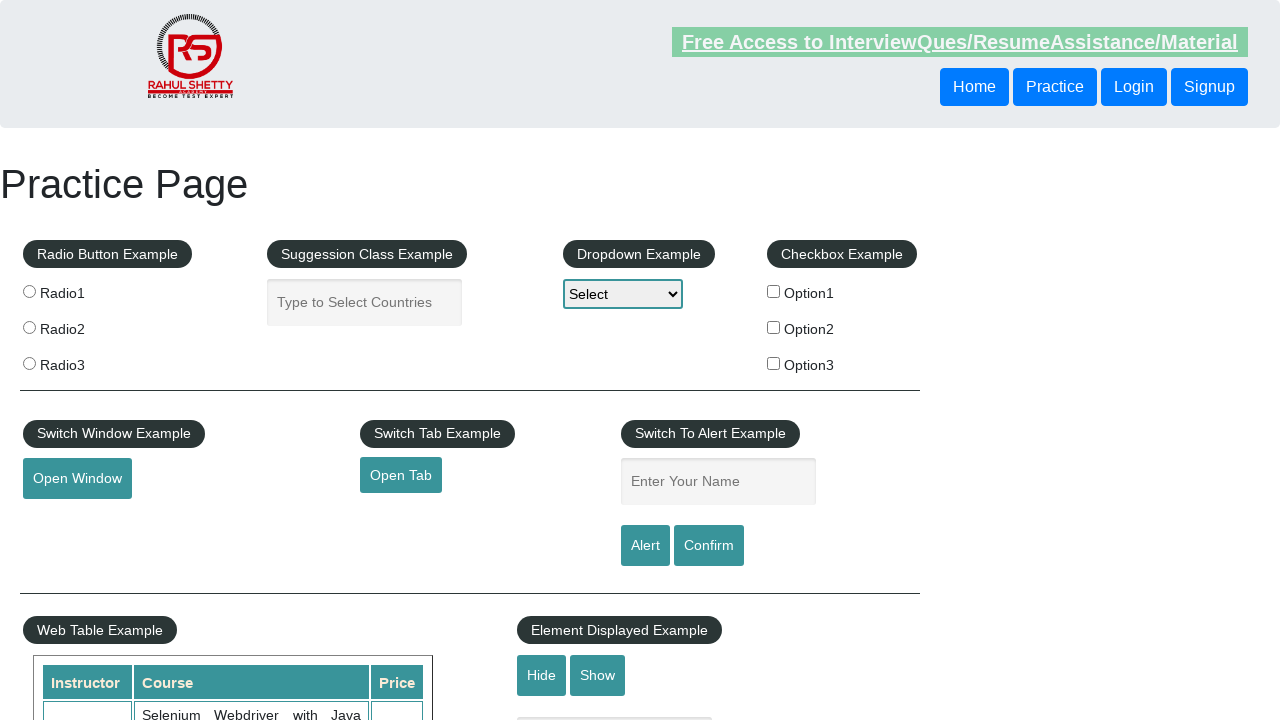

Extracted cell data from third row: Dwayne
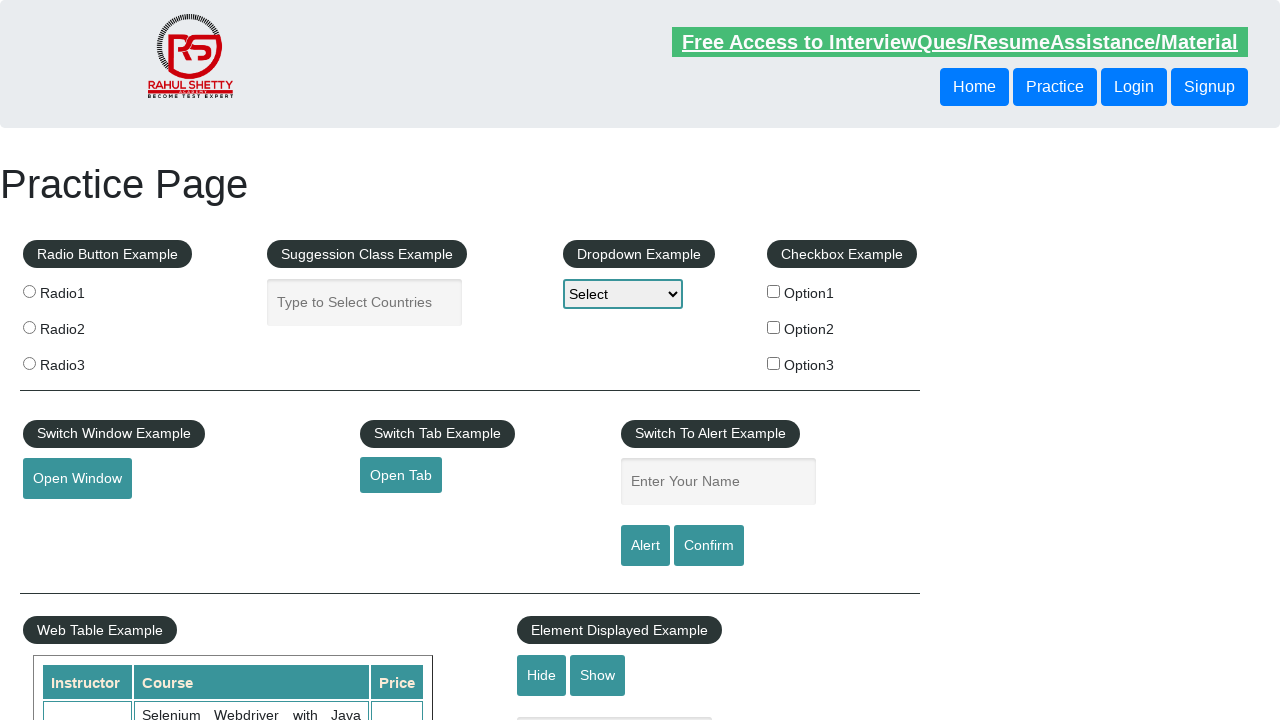

Extracted cell data from third row: Manager
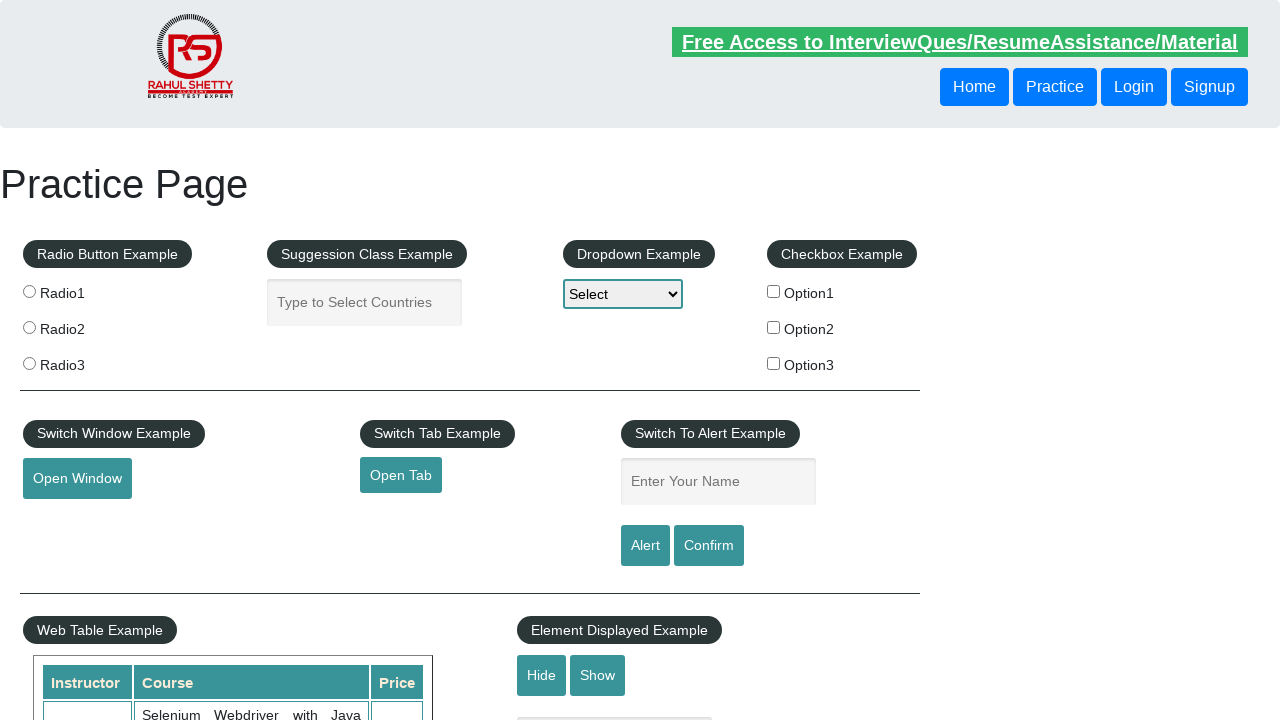

Extracted cell data from third row: Kolkata
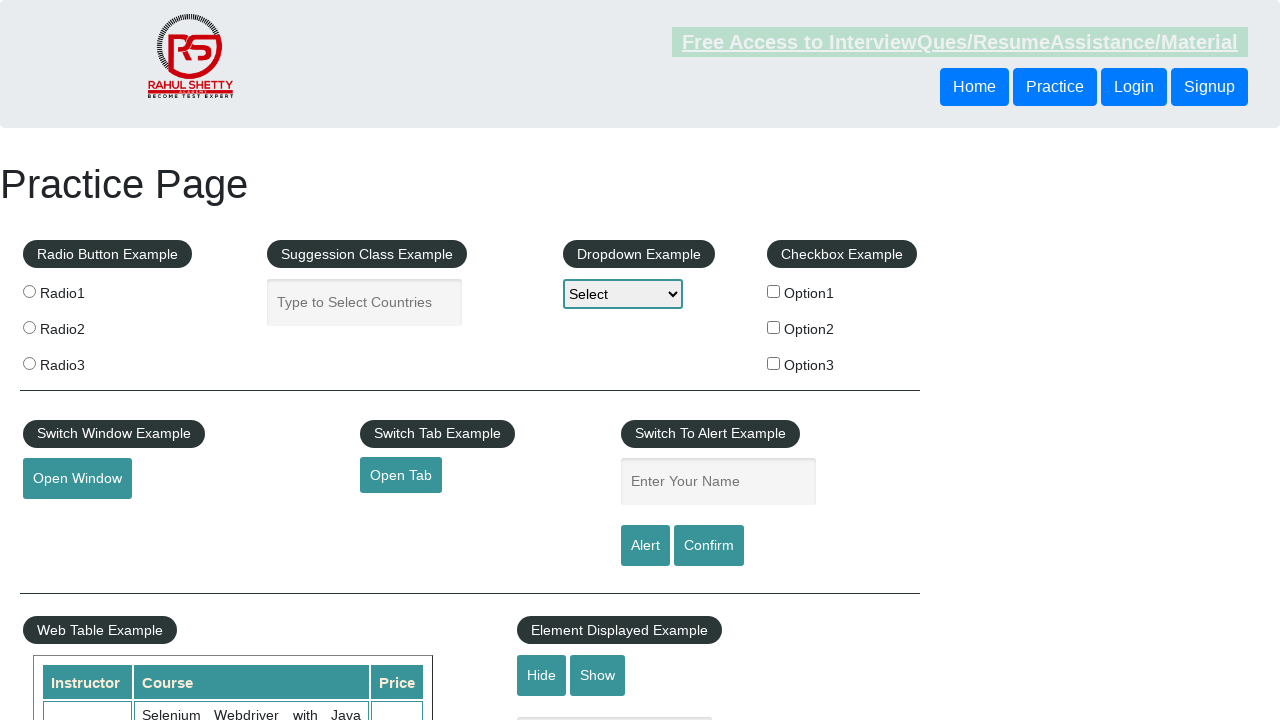

Extracted cell data from third row: 48
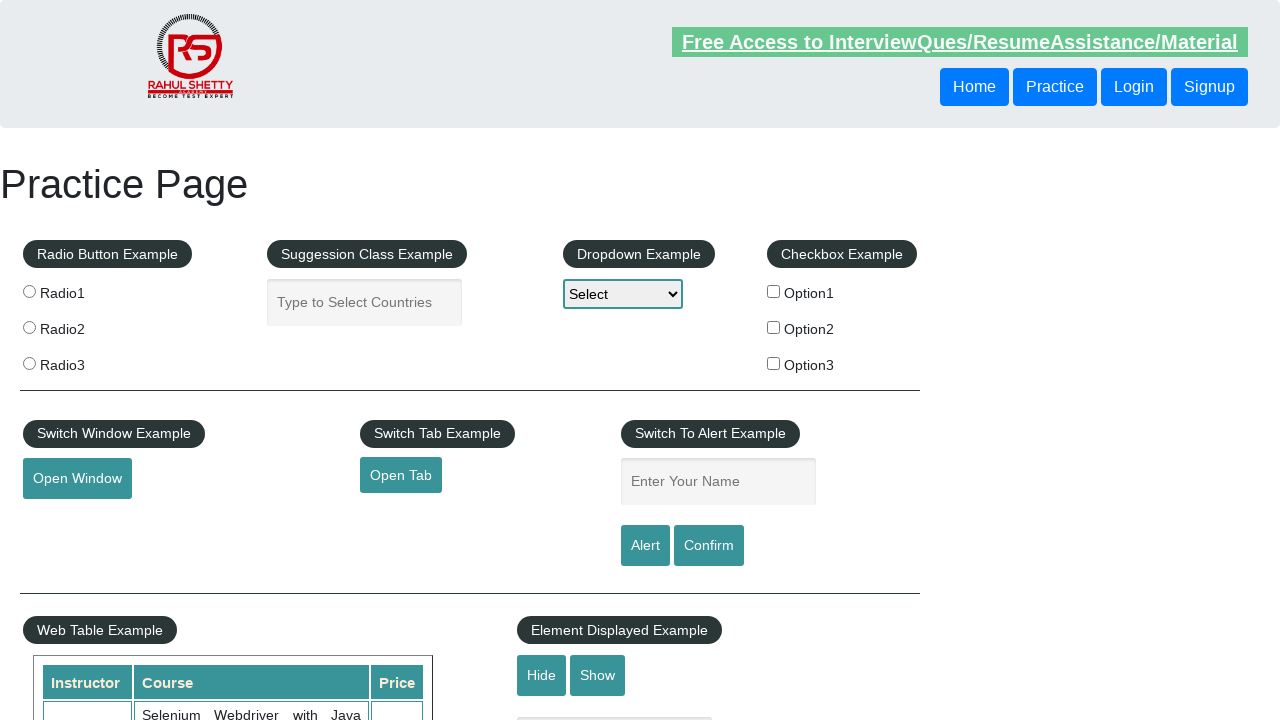

Printed row count: 21
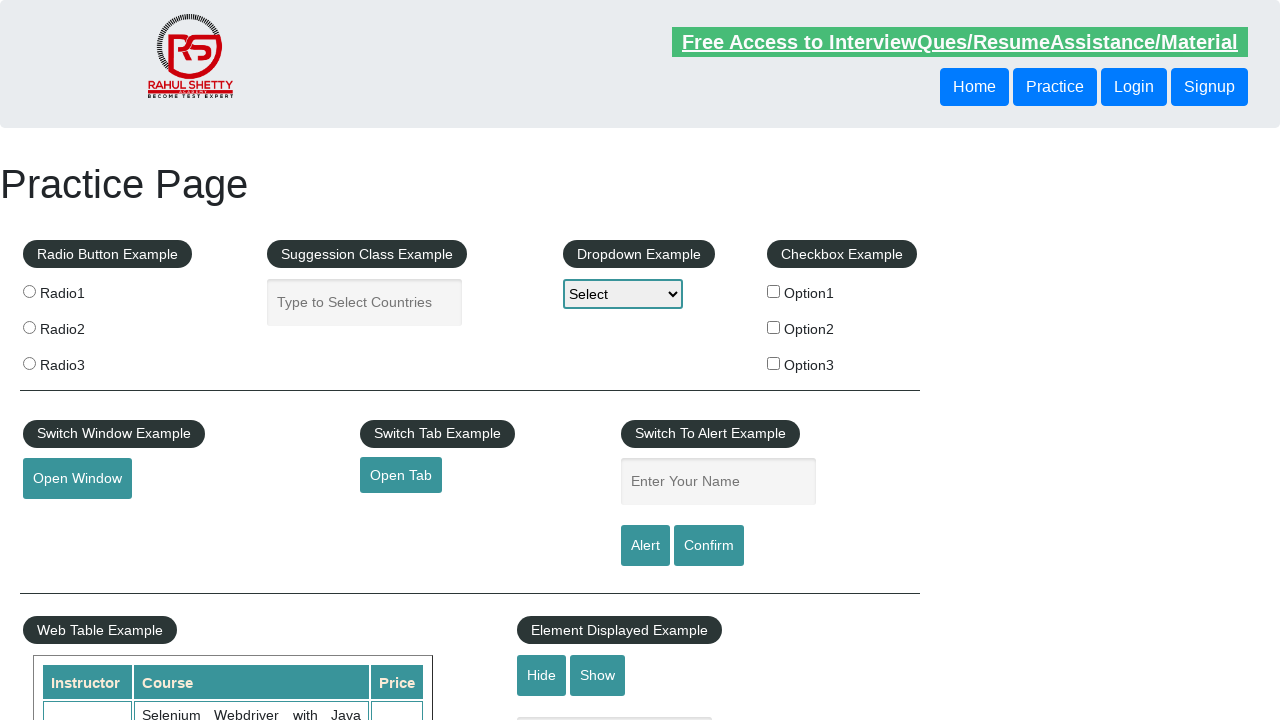

Printed column count: 3
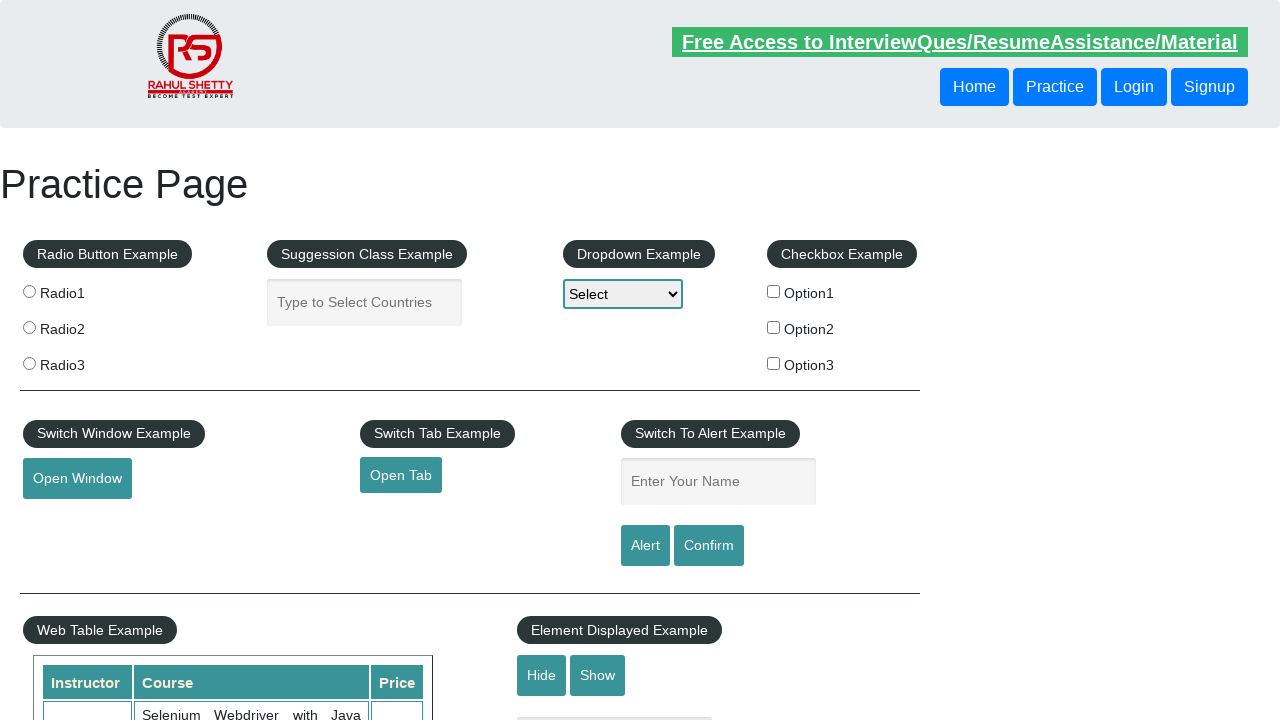

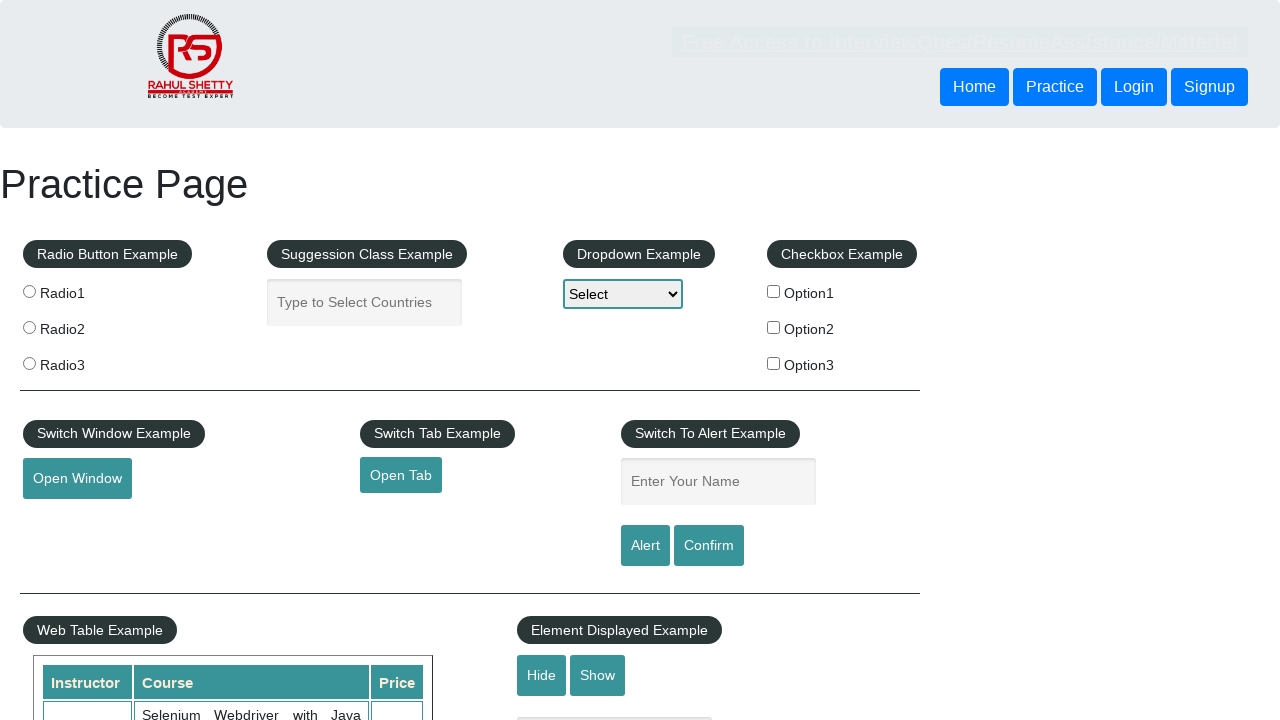